Tests selecting an option from a currency dropdown by value and verifies INR is selected

Starting URL: https://rahulshettyacademy.com/dropdownsPractise/

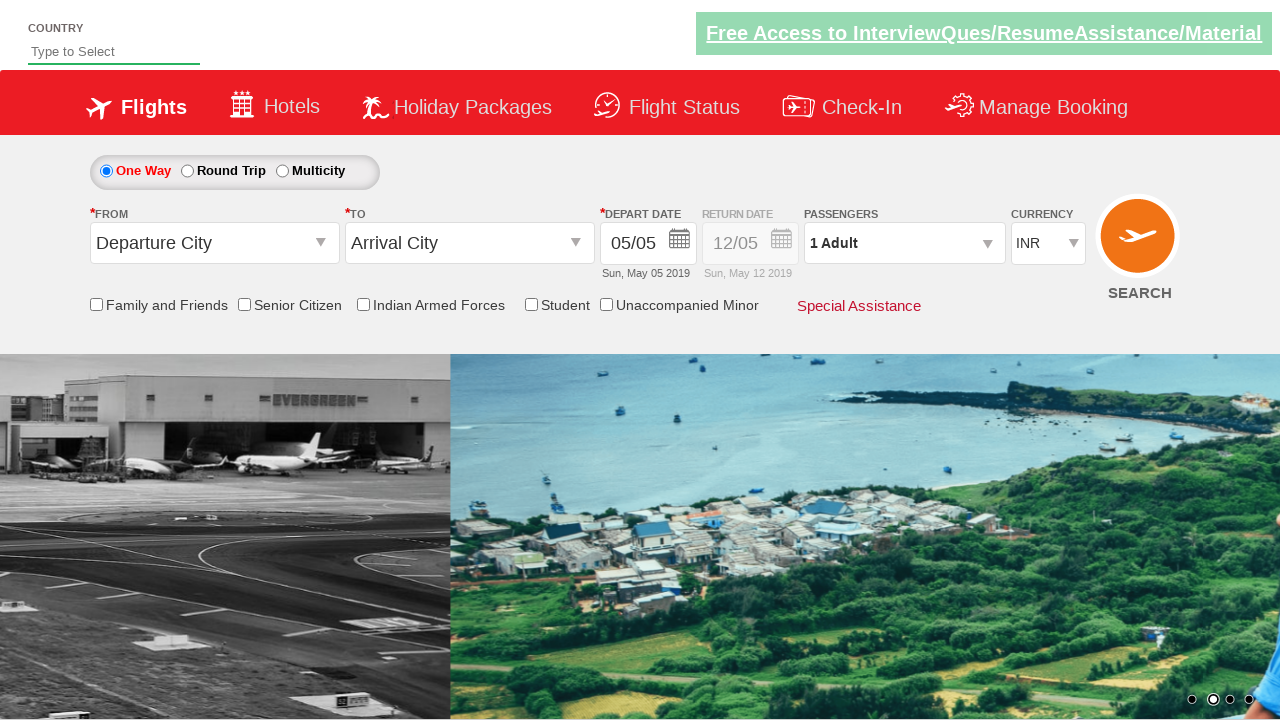

Selected INR from currency dropdown on #ctl00_mainContent_DropDownListCurrency
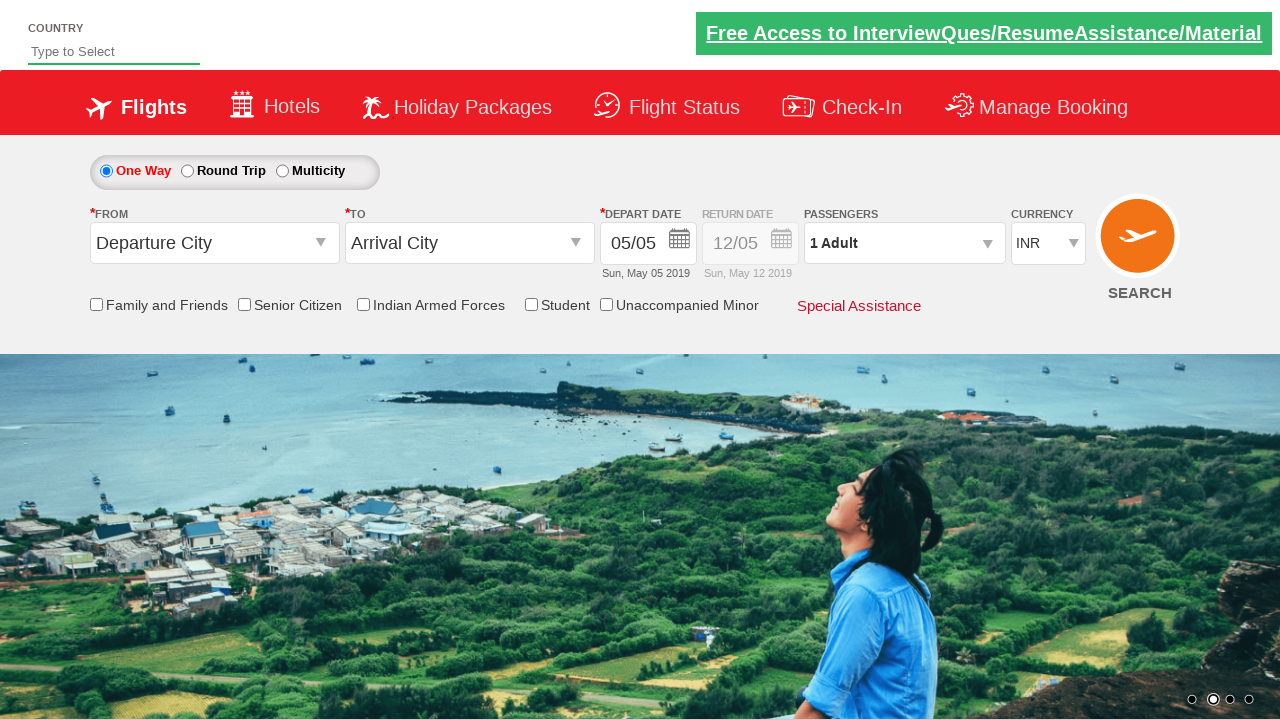

Verified that INR is selected in the currency dropdown
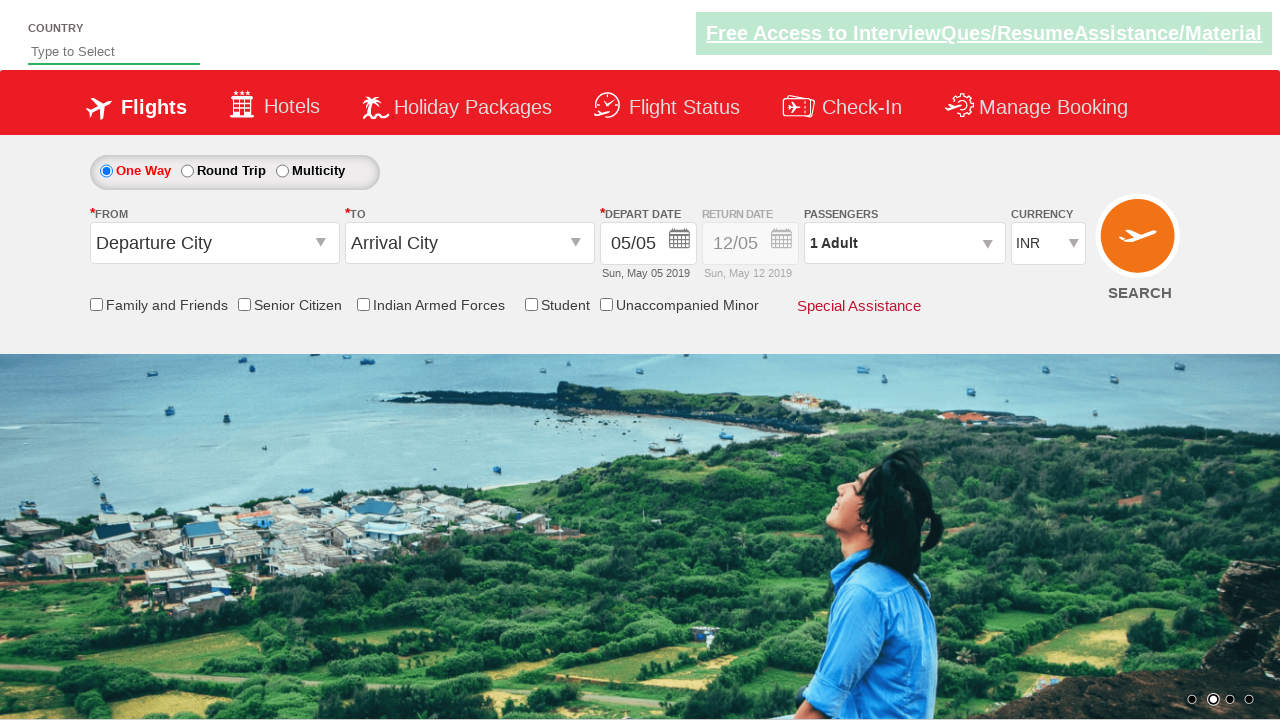

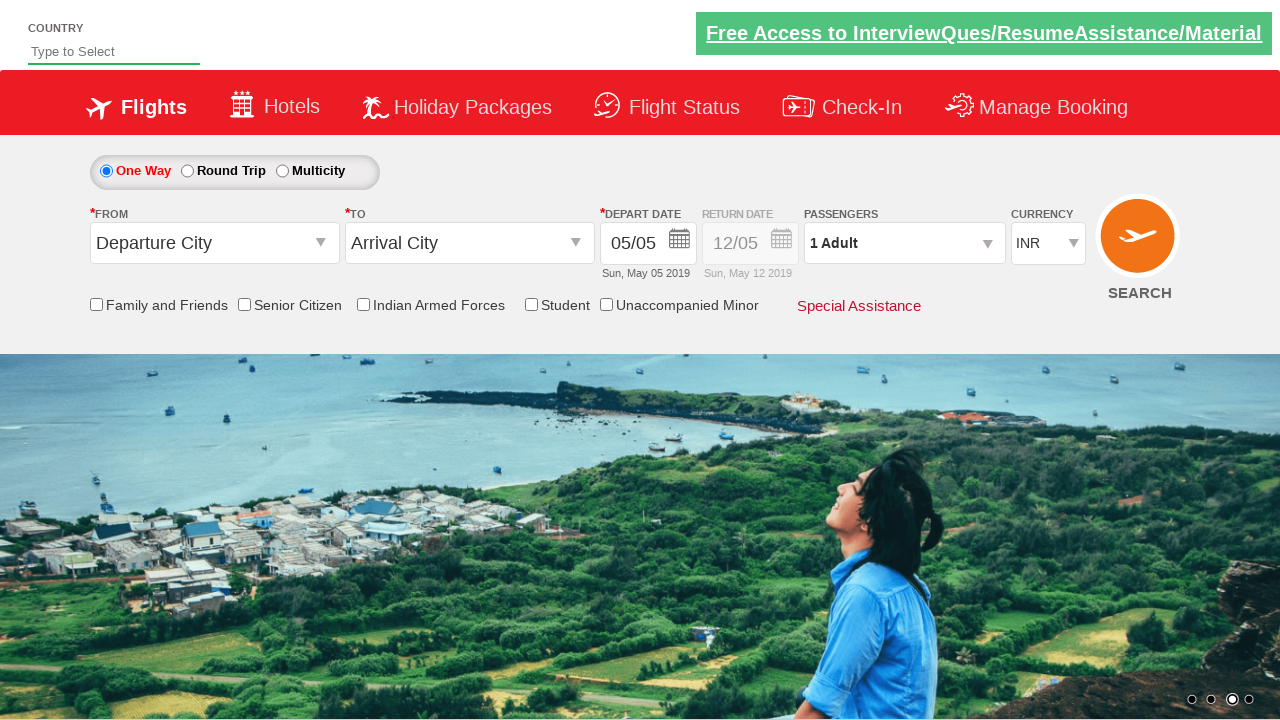